Tests search functionality on Hacker News clone by searching for "playwright" and verifying results are displayed

Starting URL: https://hackernews-seven.vercel.app

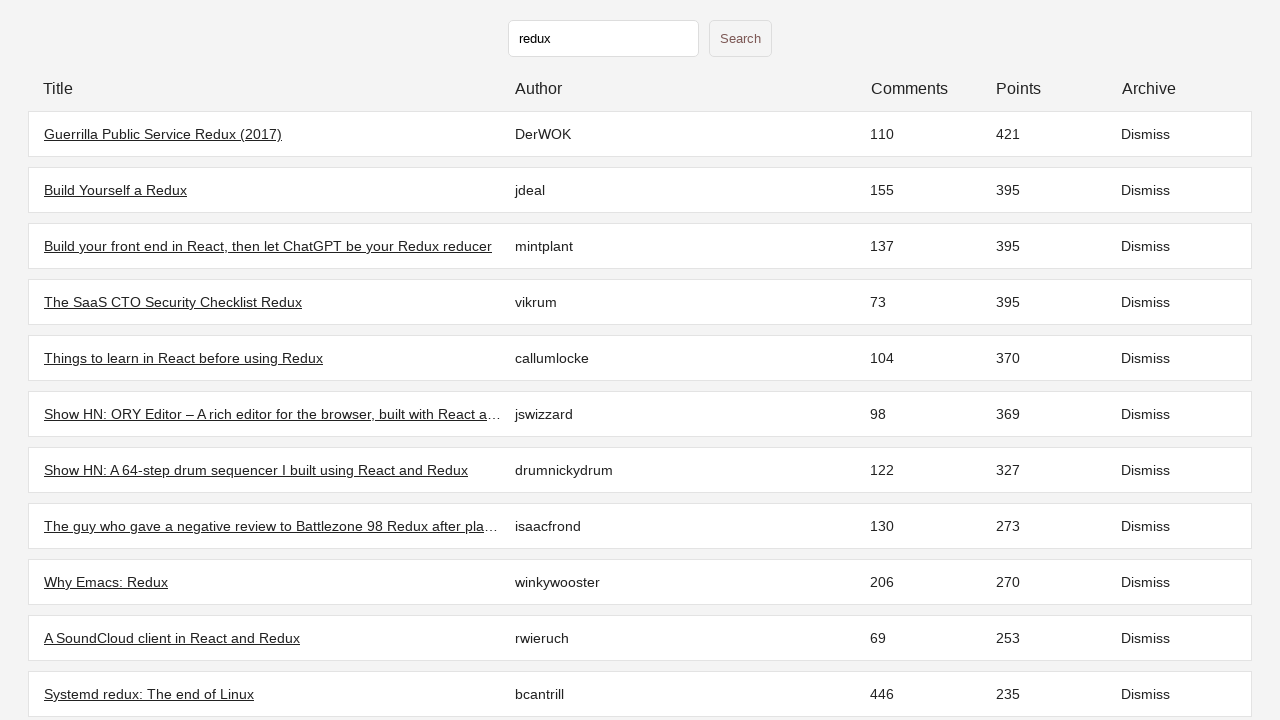

Waited for initial page load and stories to appear
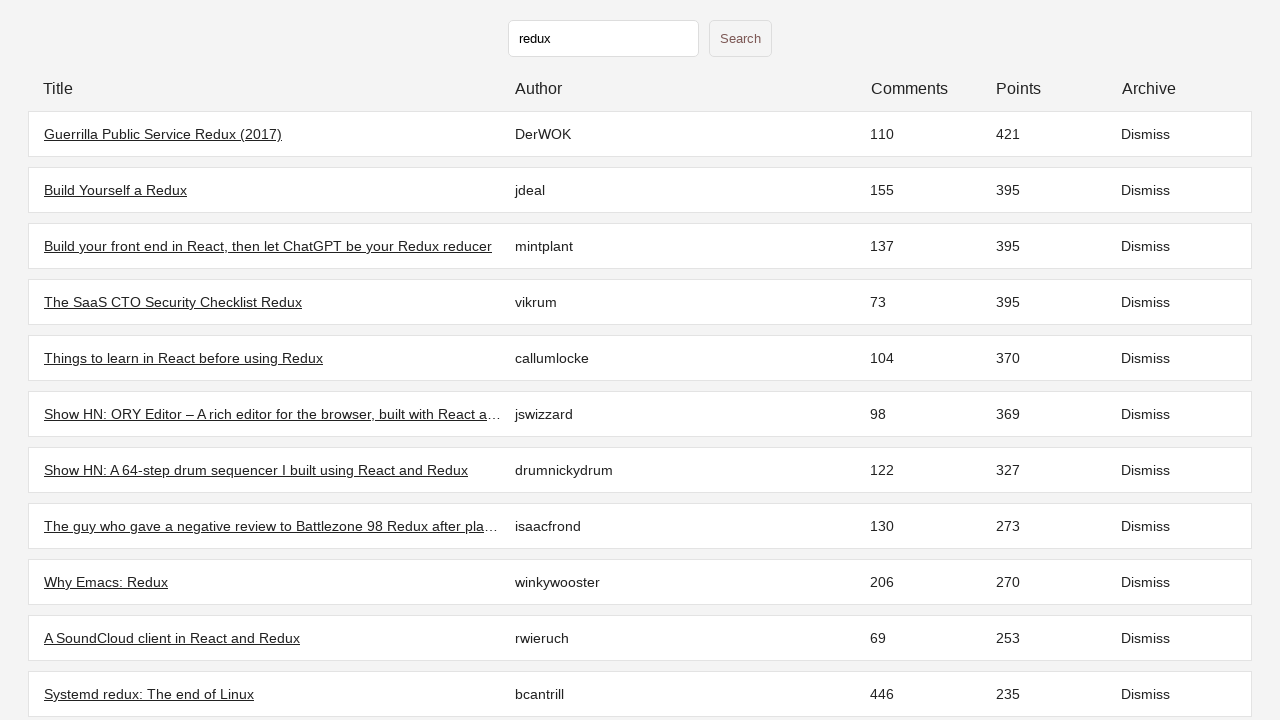

Filled search input with 'playwright' on input[type="text"]
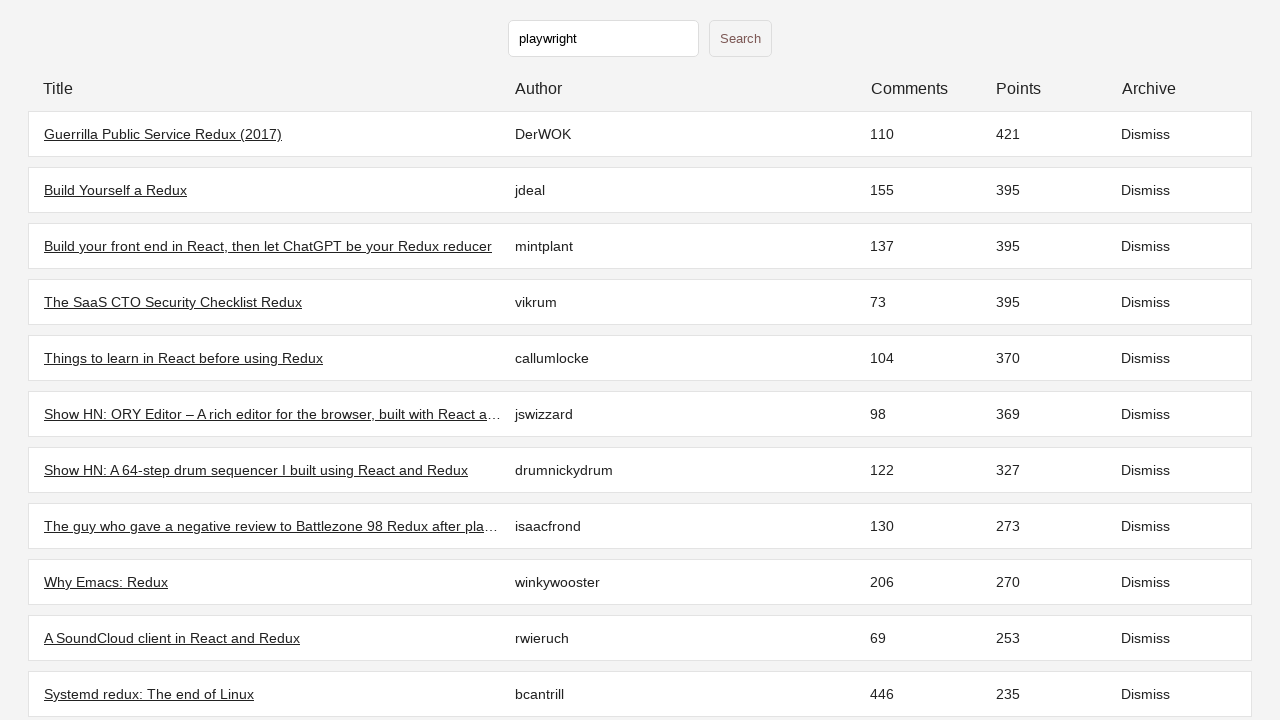

Pressed Enter to submit search for 'playwright'
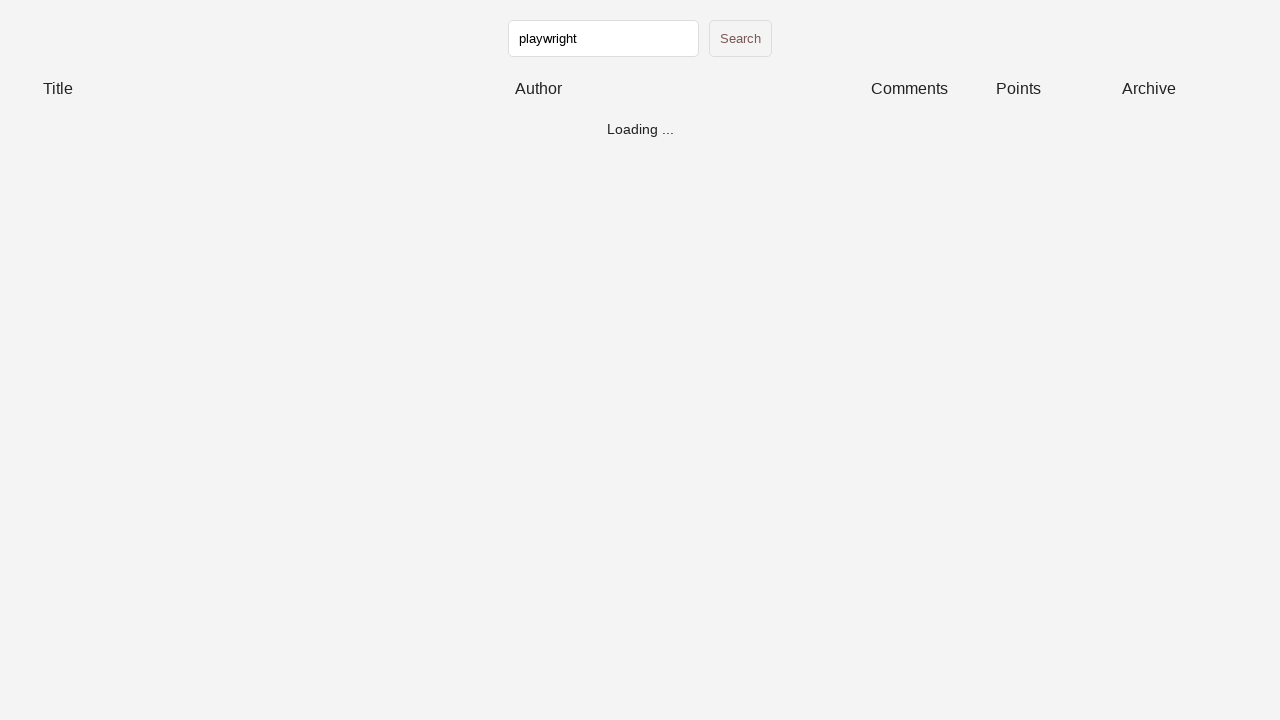

Waited for search results to load
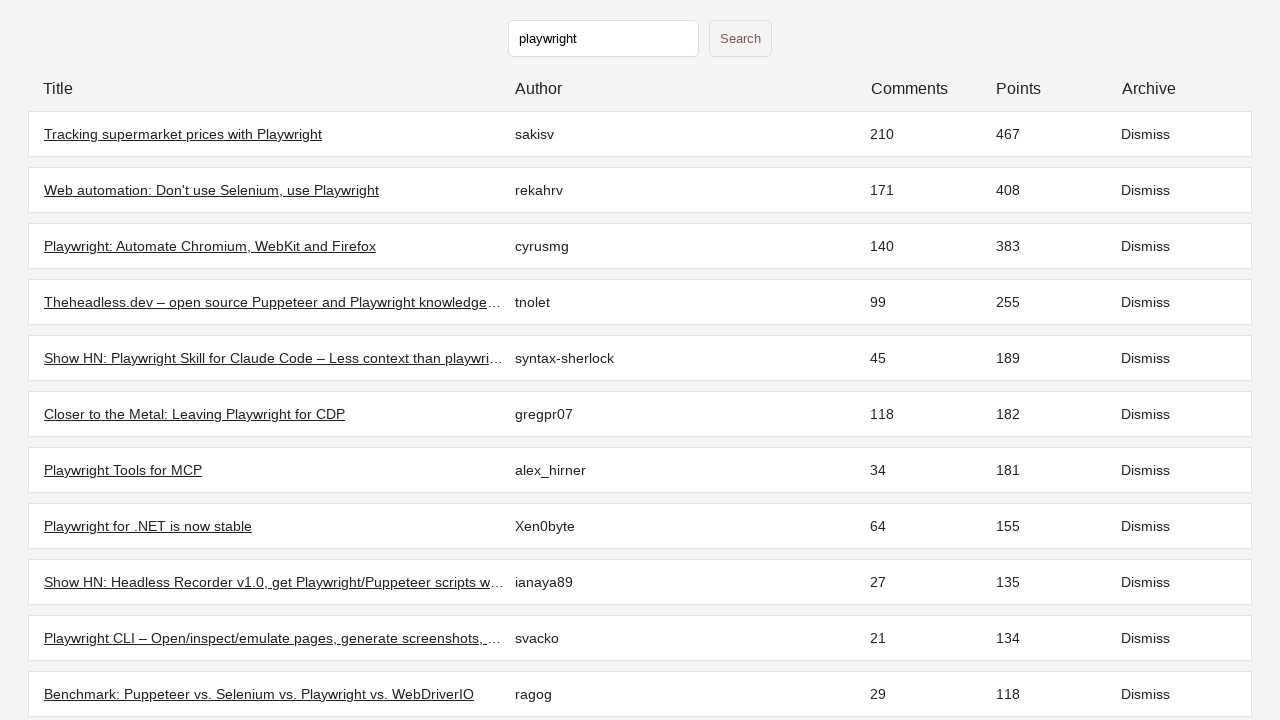

Verified at least one search result is displayed
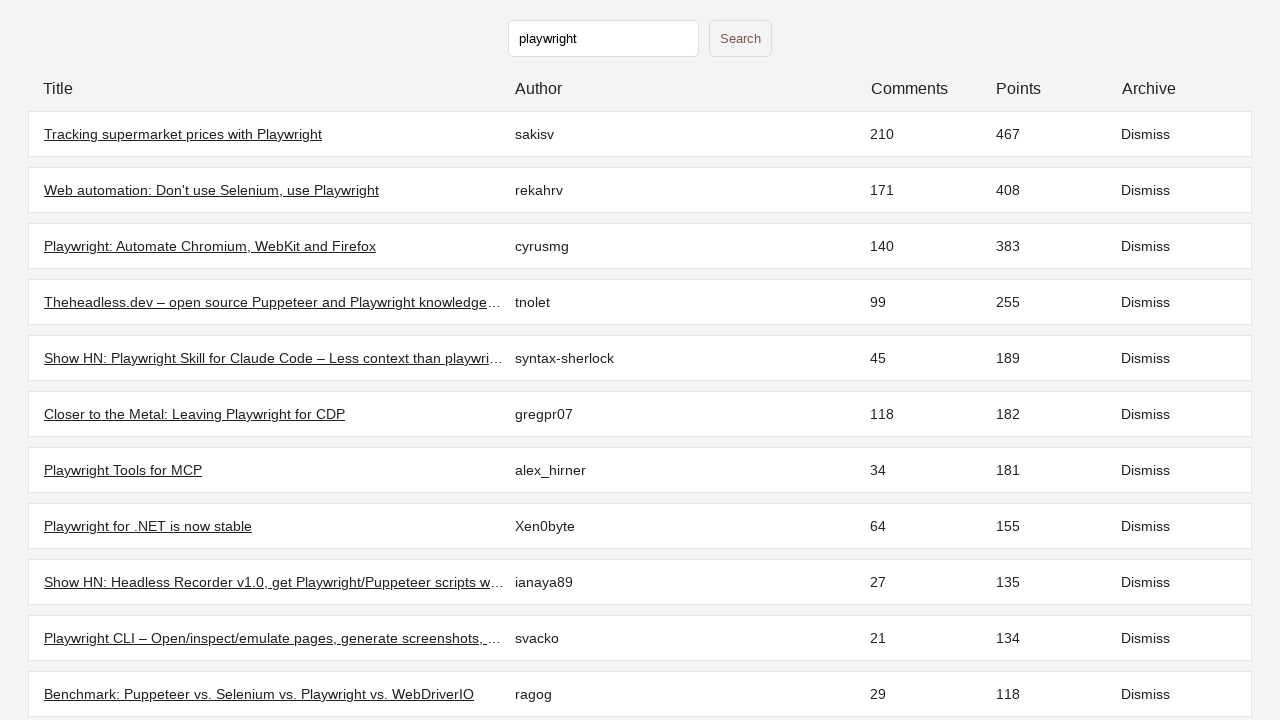

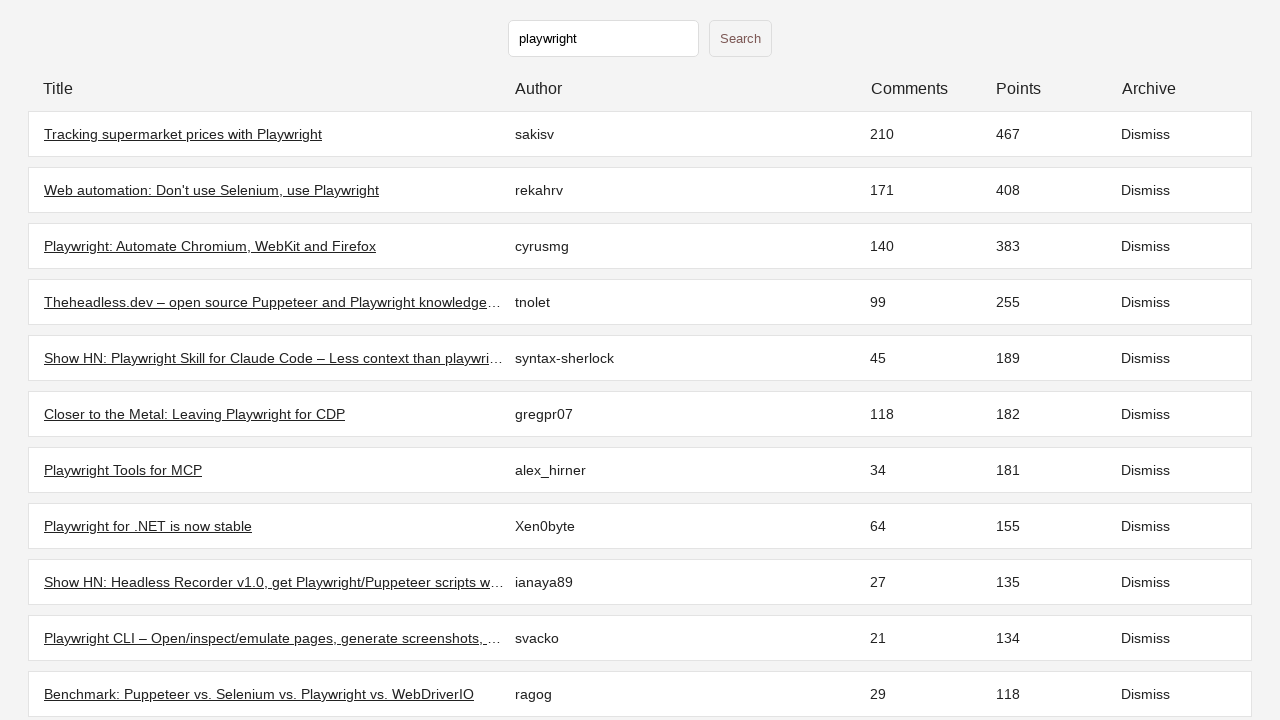